Tests editing a todo item by double-clicking, changing text, and pressing Enter

Starting URL: https://demo.playwright.dev/todomvc

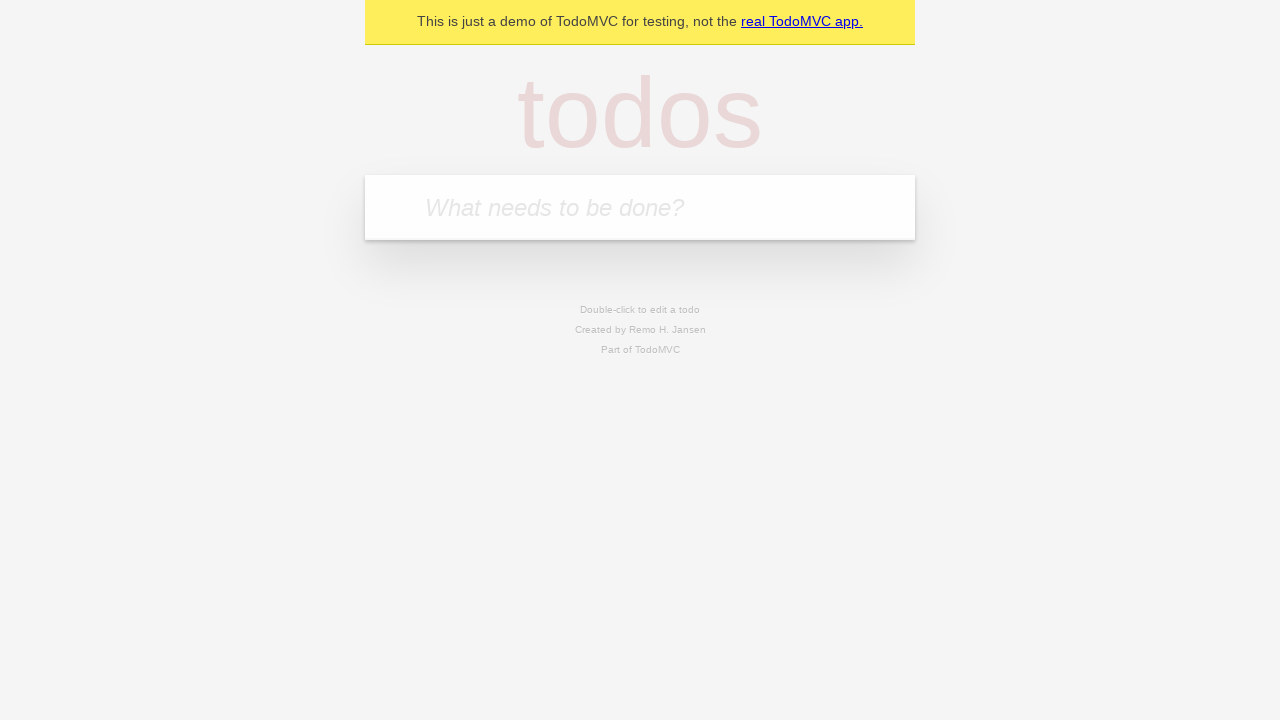

Filled todo input with 'buy some cheese' on internal:attr=[placeholder="What needs to be done?"i]
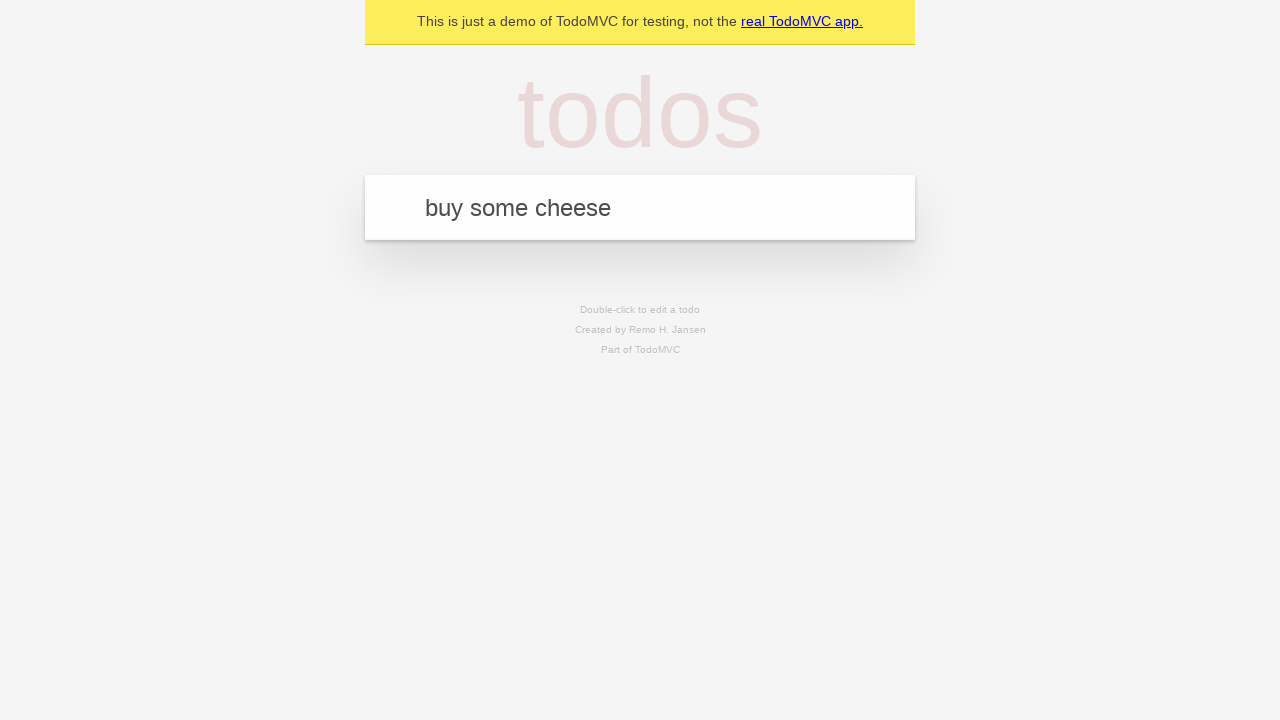

Pressed Enter to add first todo on internal:attr=[placeholder="What needs to be done?"i]
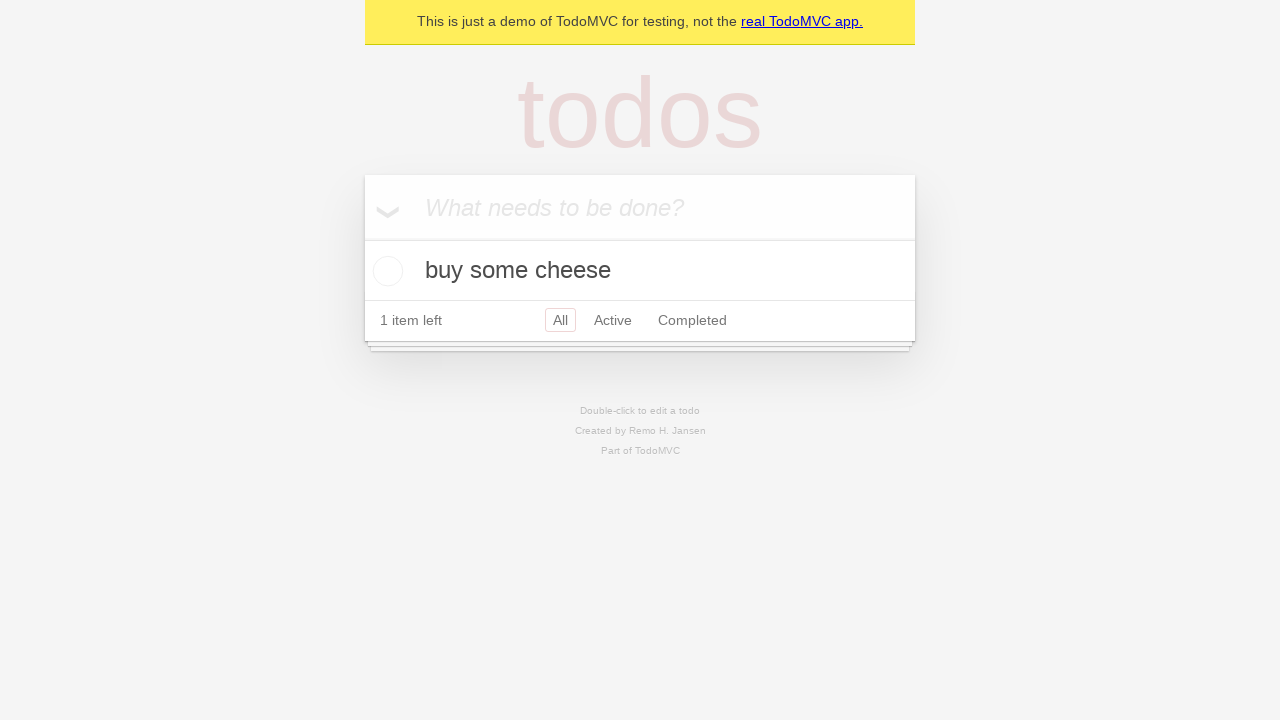

Filled todo input with 'feed the cat' on internal:attr=[placeholder="What needs to be done?"i]
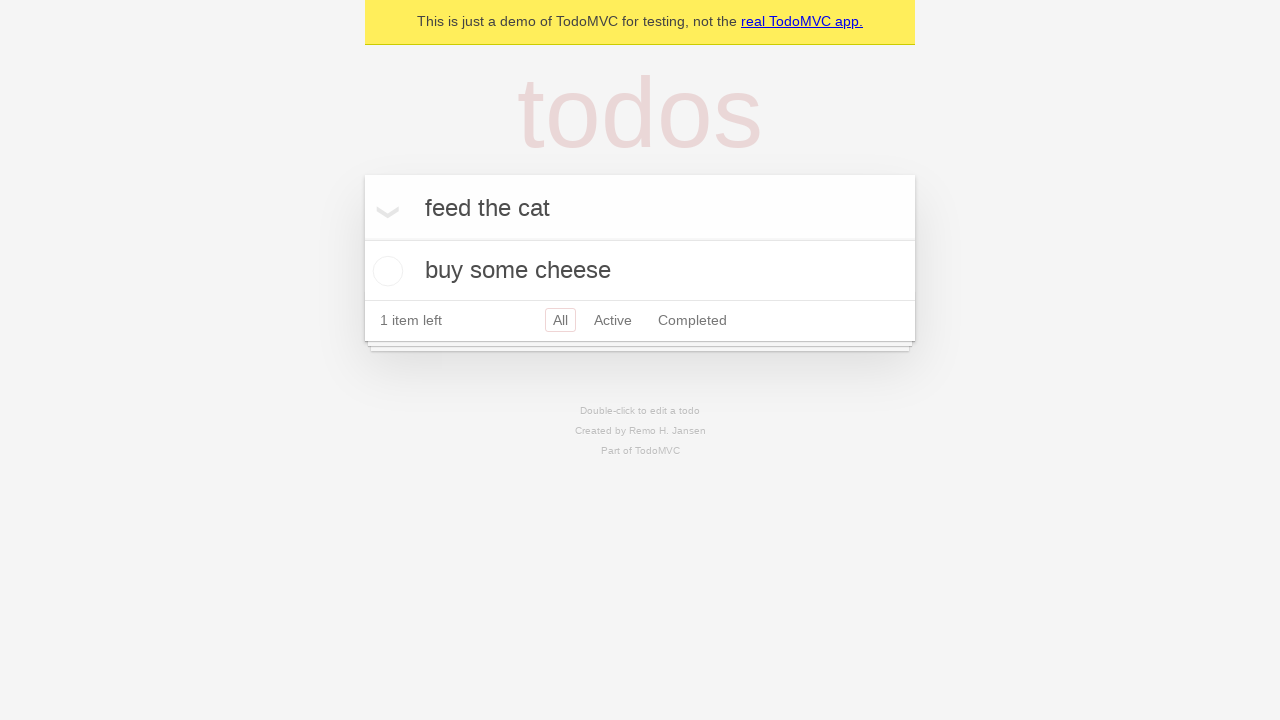

Pressed Enter to add second todo on internal:attr=[placeholder="What needs to be done?"i]
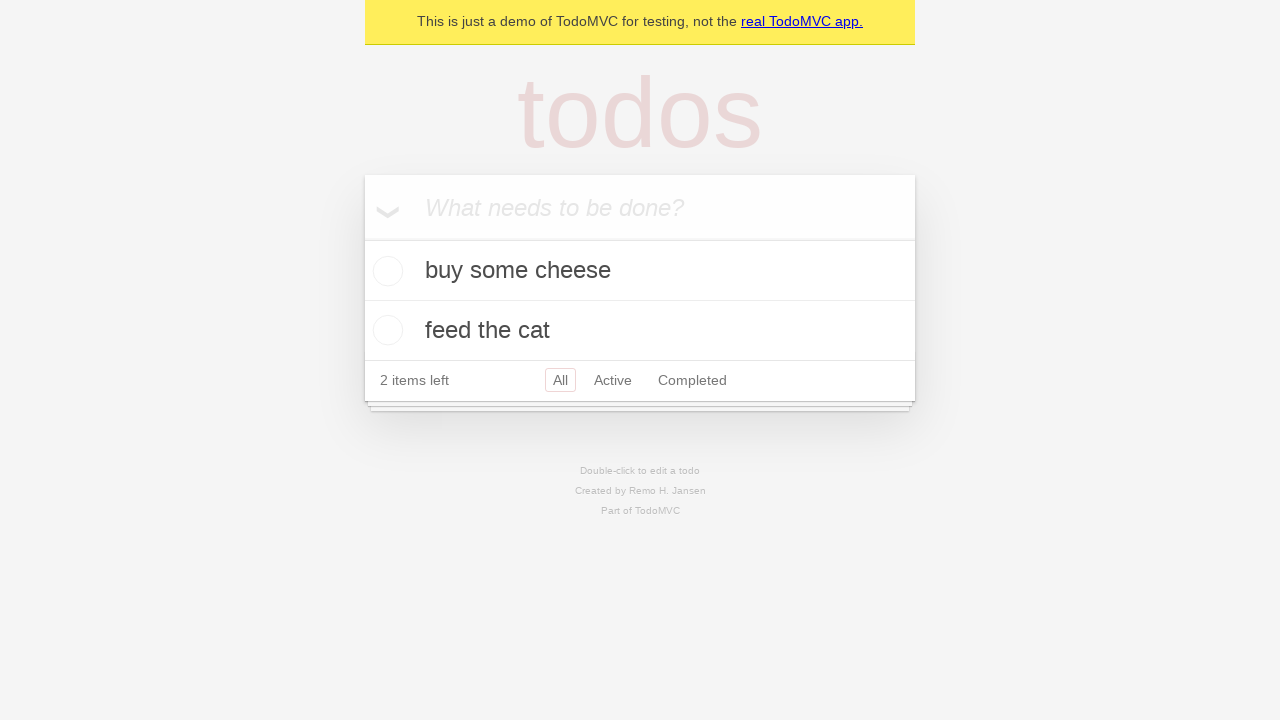

Filled todo input with 'book a doctors appointment' on internal:attr=[placeholder="What needs to be done?"i]
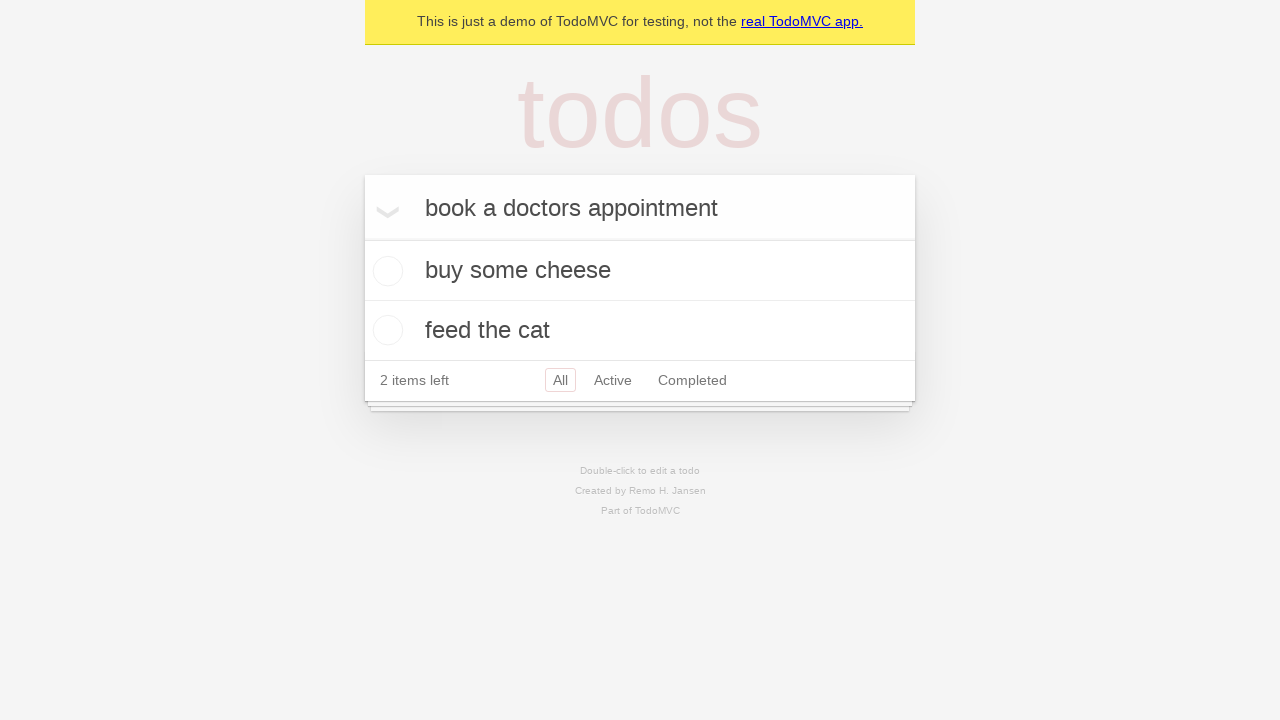

Pressed Enter to add third todo on internal:attr=[placeholder="What needs to be done?"i]
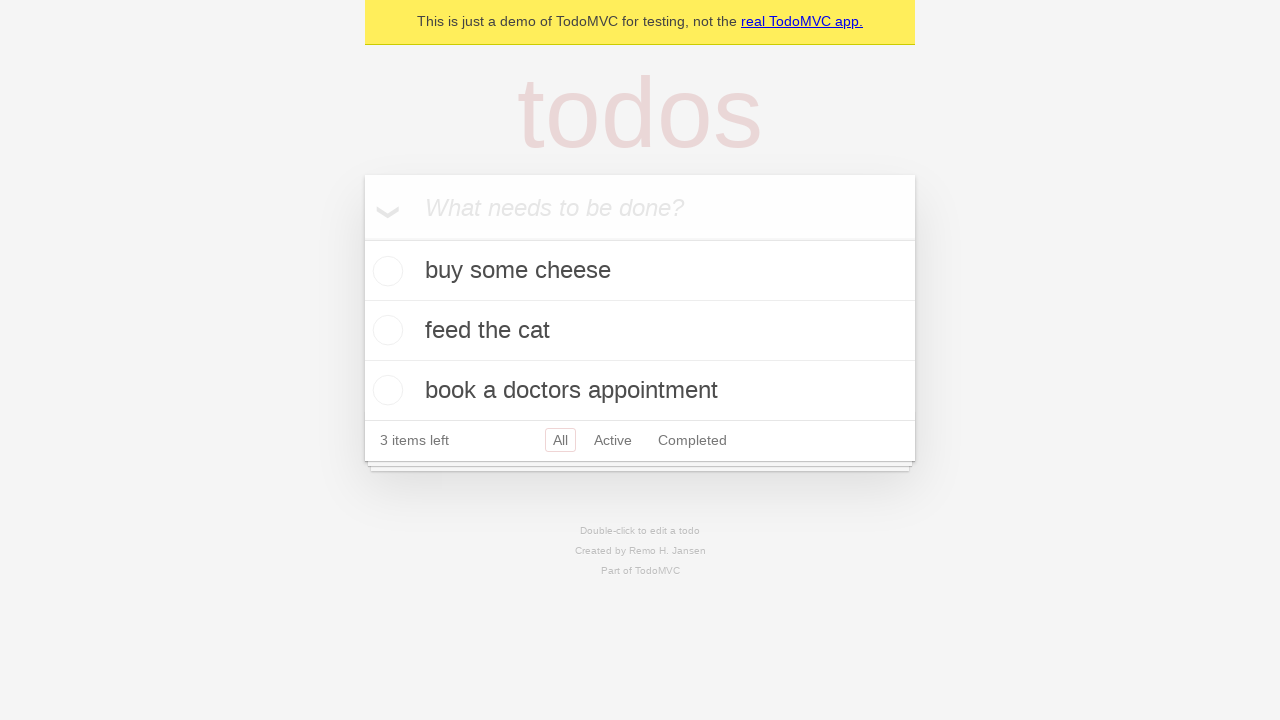

Double-clicked second todo item to enter edit mode at (640, 331) on internal:testid=[data-testid="todo-item"s] >> nth=1
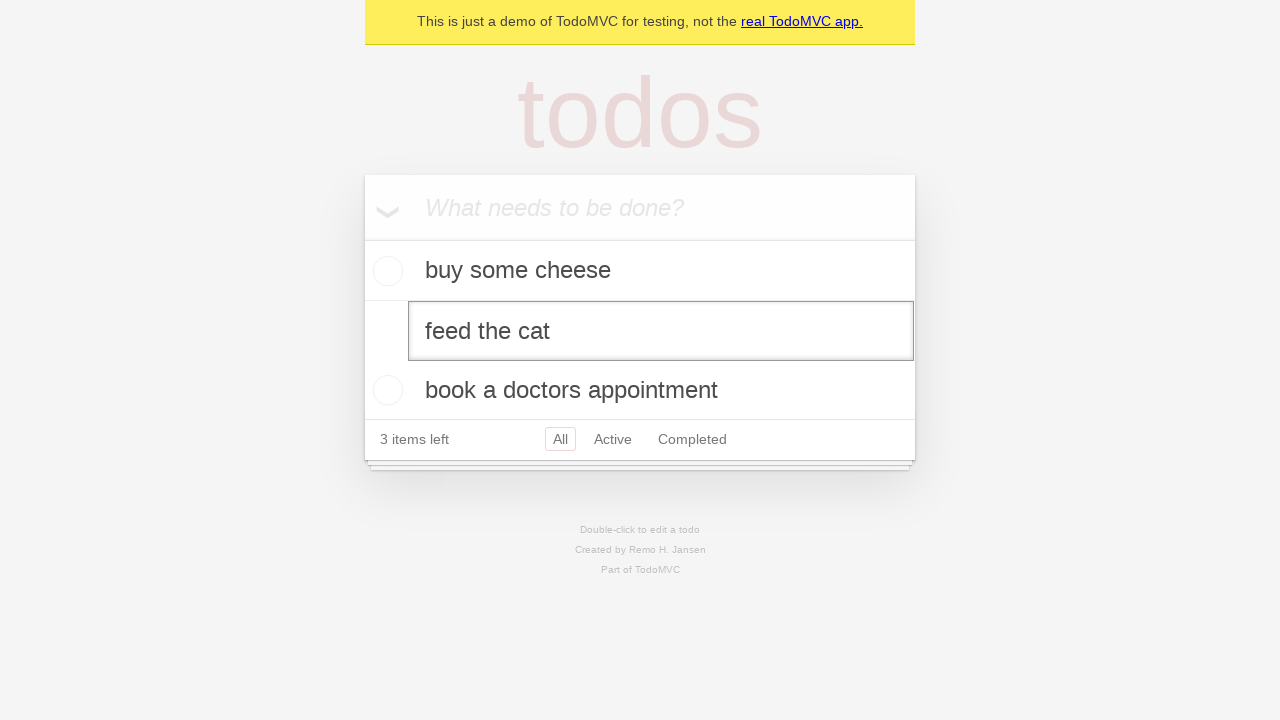

Changed todo text to 'buy some sausages' on internal:testid=[data-testid="todo-item"s] >> nth=1 >> internal:role=textbox[nam
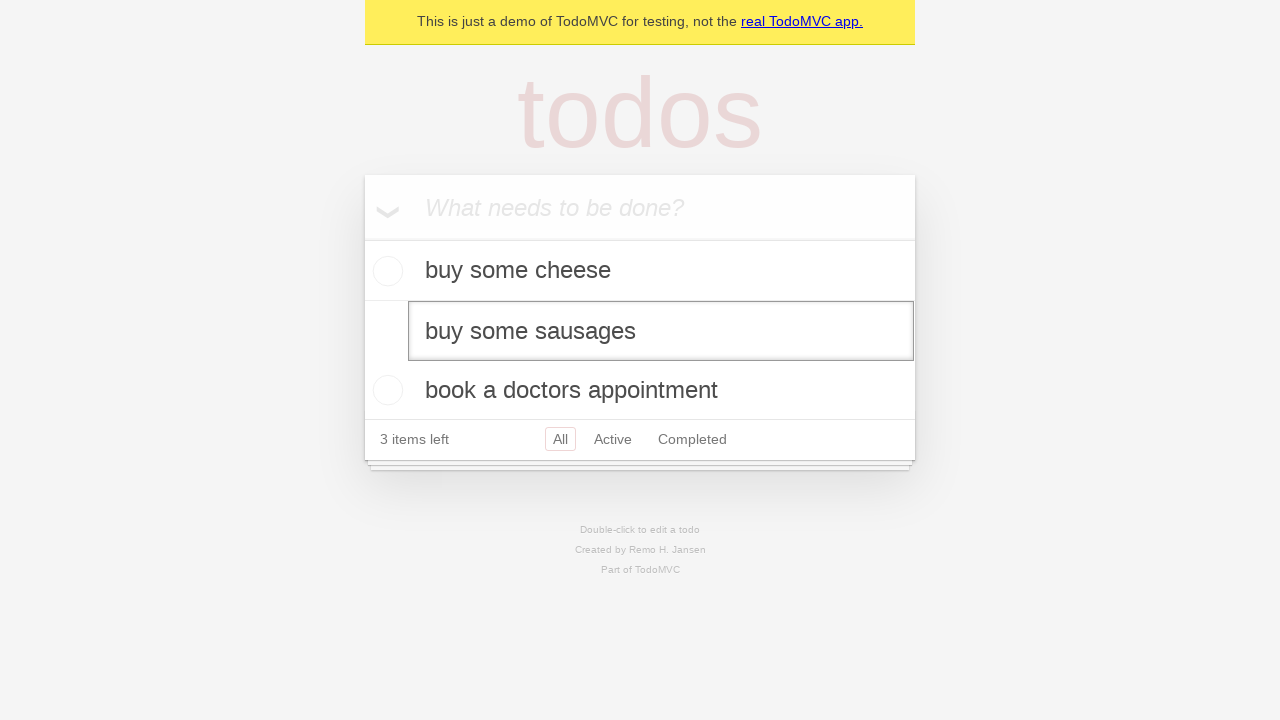

Pressed Enter to confirm todo edit on internal:testid=[data-testid="todo-item"s] >> nth=1 >> internal:role=textbox[nam
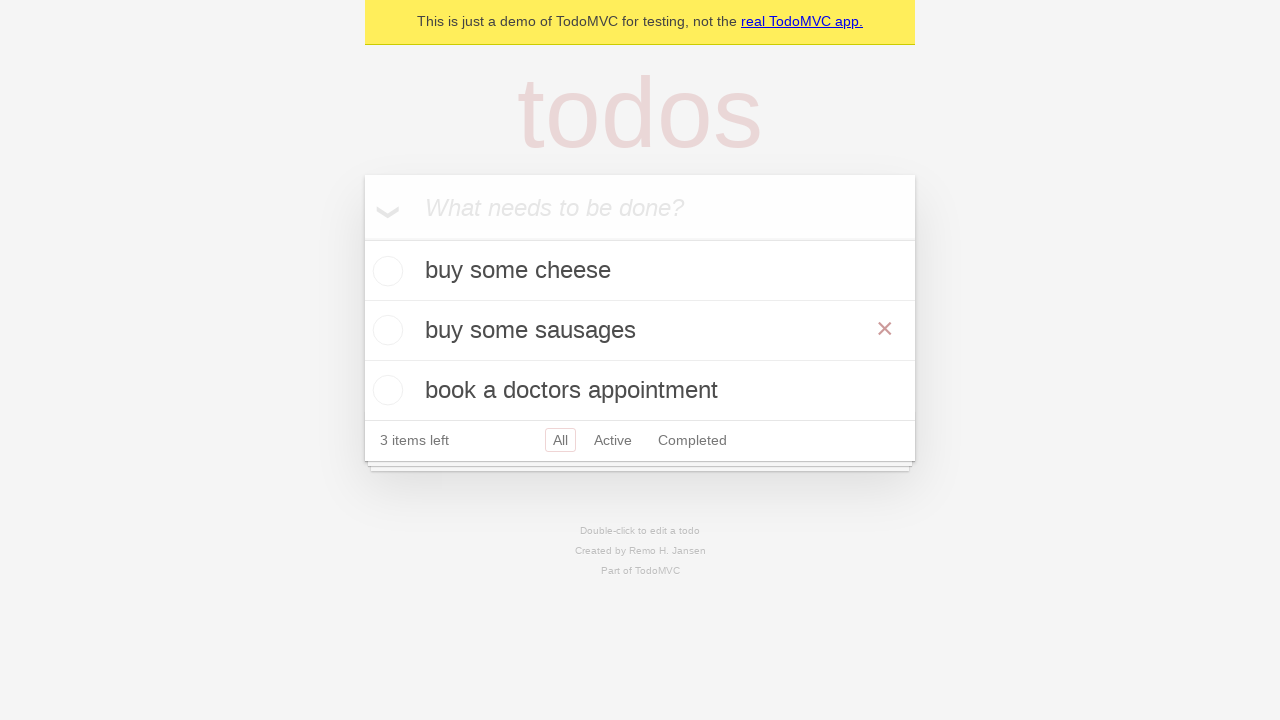

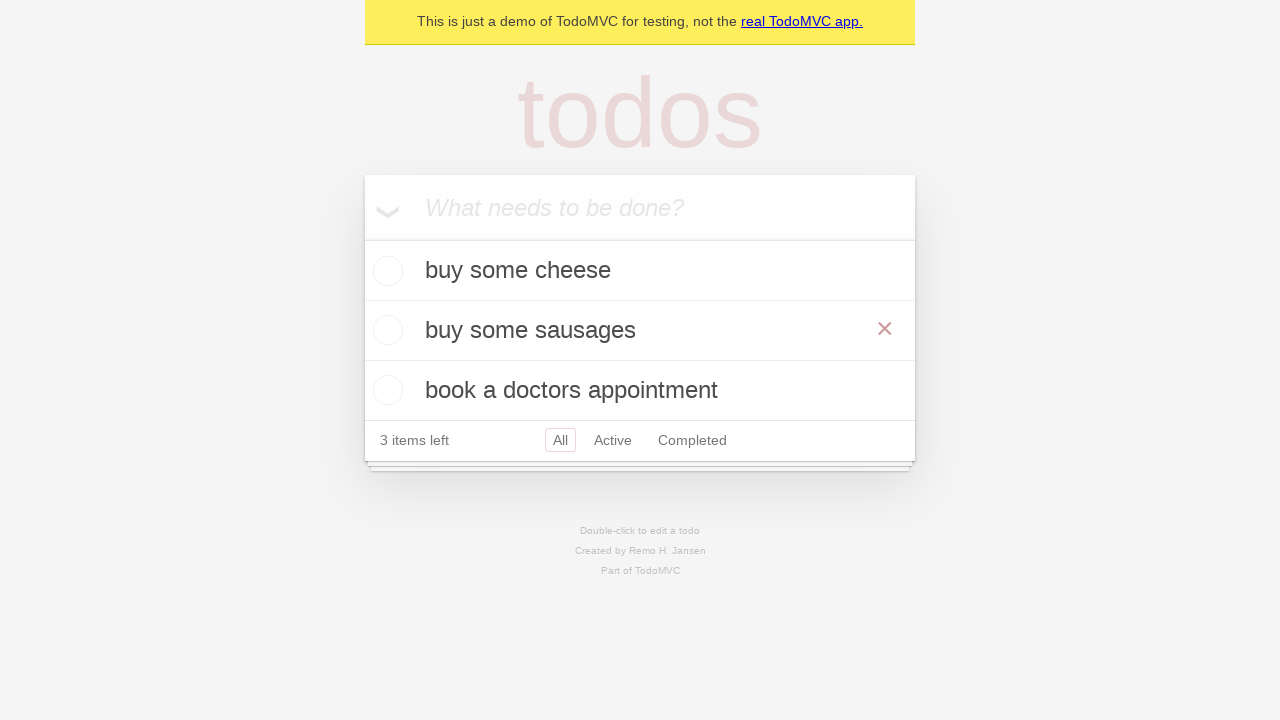